Tests dropdown/radio button functionality on a practice page by clicking a trip type radio button and verifying that a related element becomes enabled

Starting URL: https://rahulshettyacademy.com/dropdownsPractise/

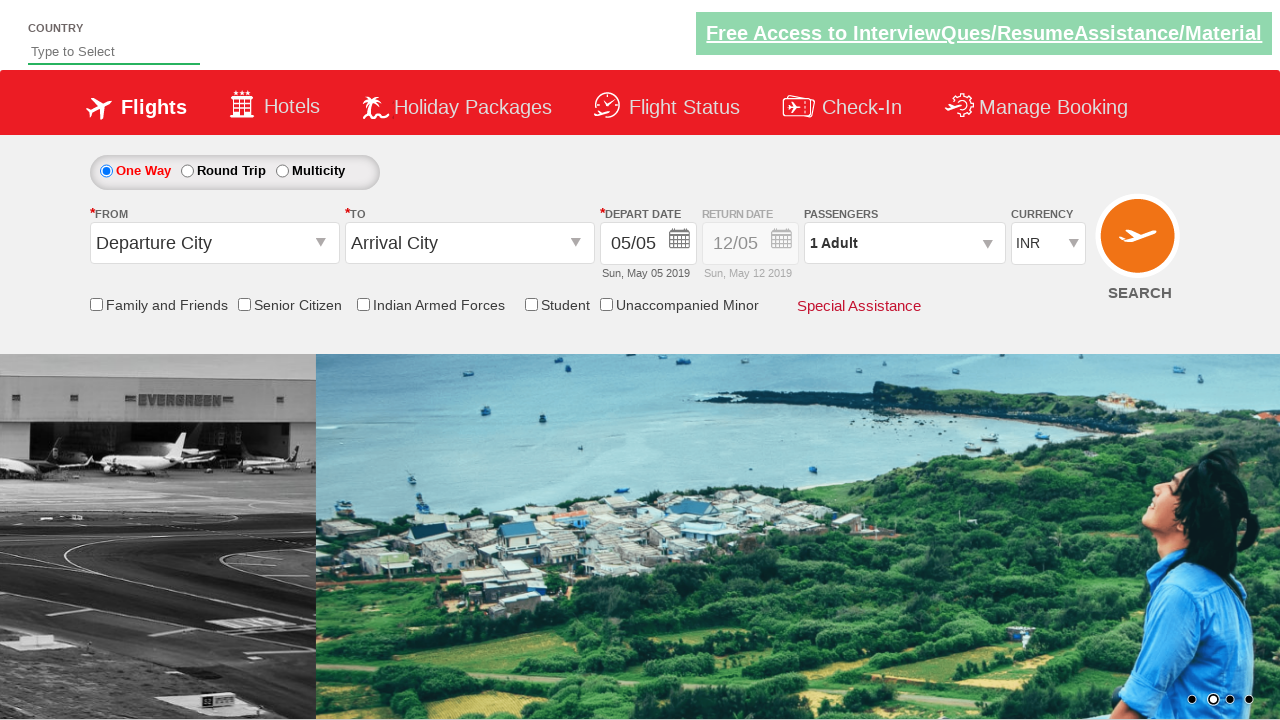

Checked if return date field is initially enabled
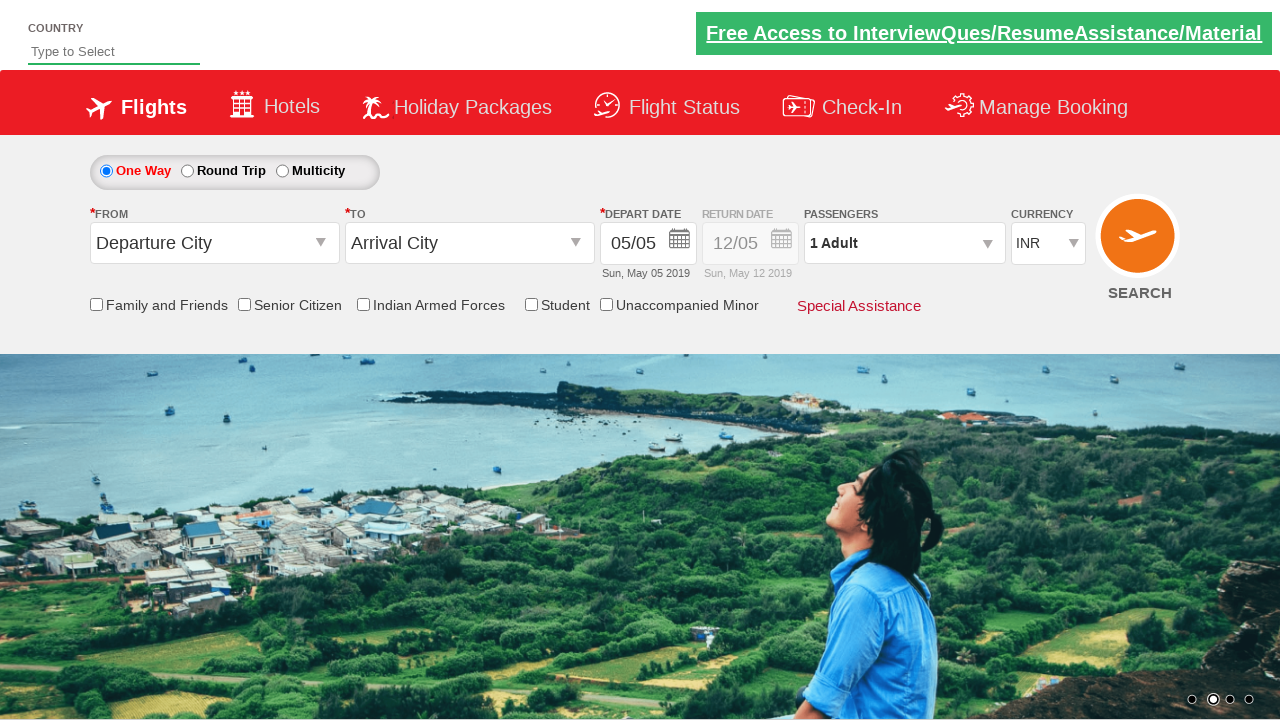

Retrieved initial style attribute of Div1 element
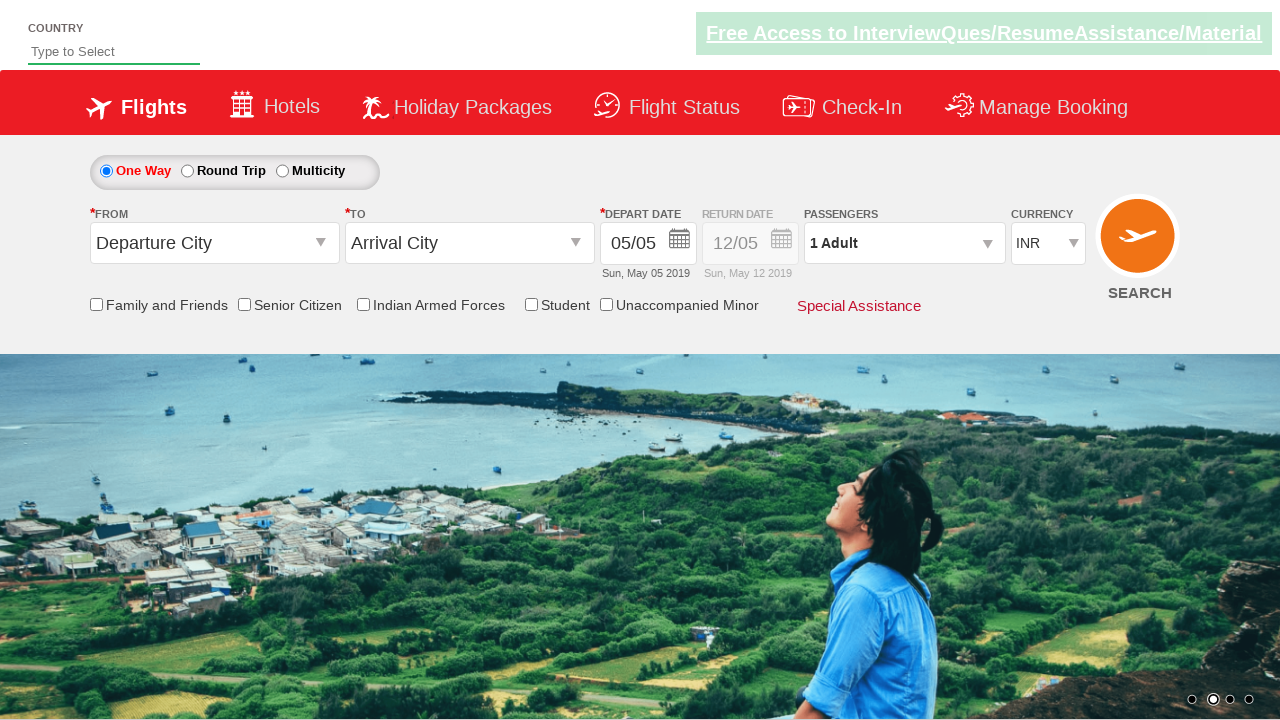

Clicked on Round Trip radio button at (187, 171) on #ctl00_mainContent_rbtnl_Trip_1
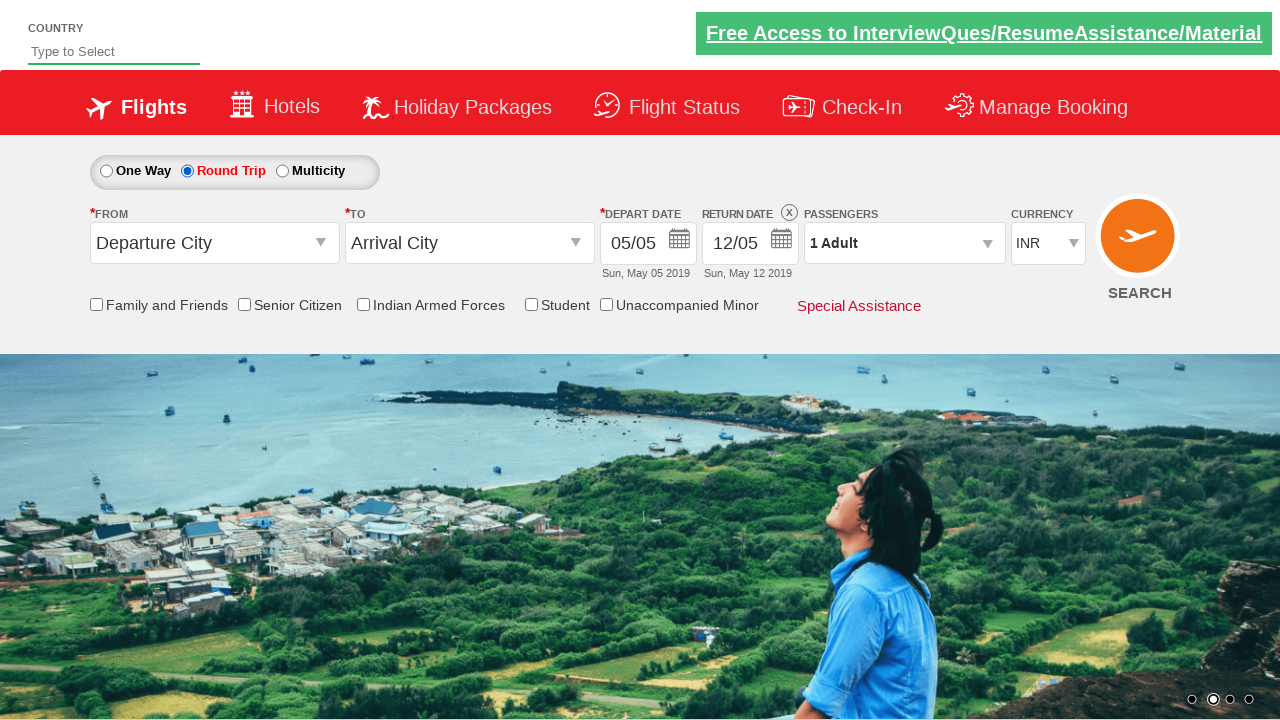

Retrieved updated style attribute of Div1 element after clicking Round Trip
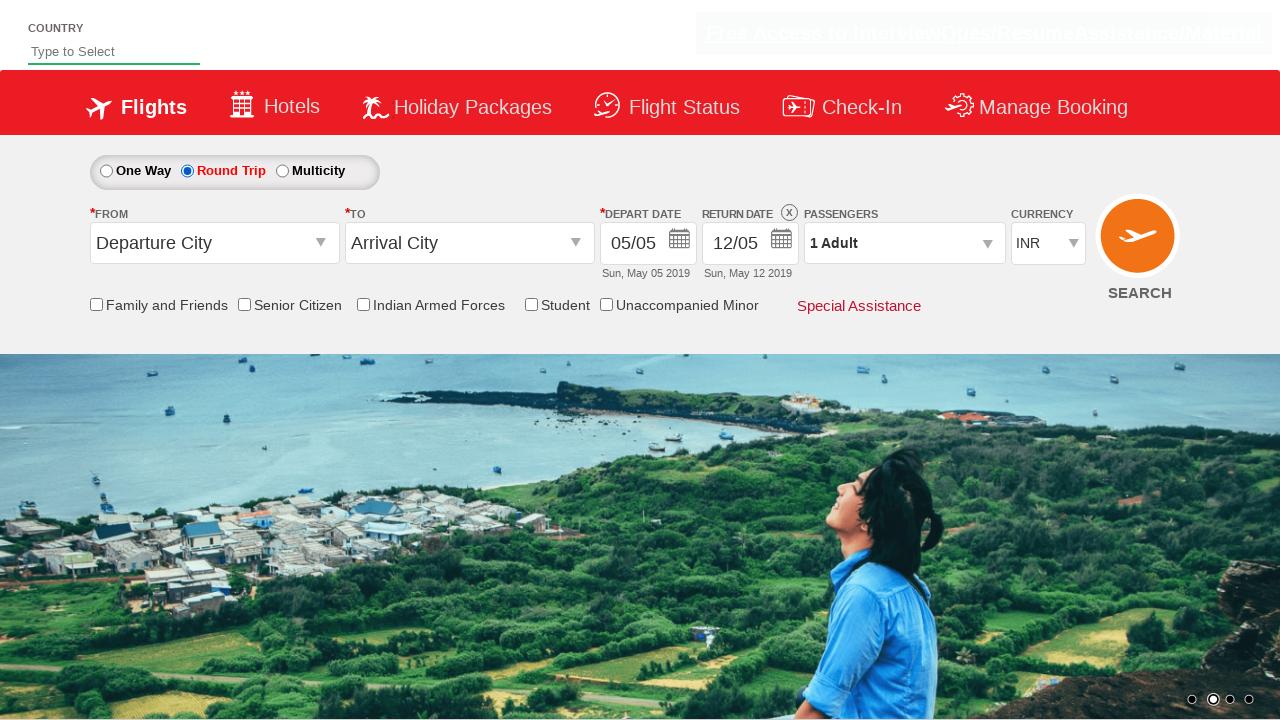

Verified that Div1 element is now enabled with opacity:1
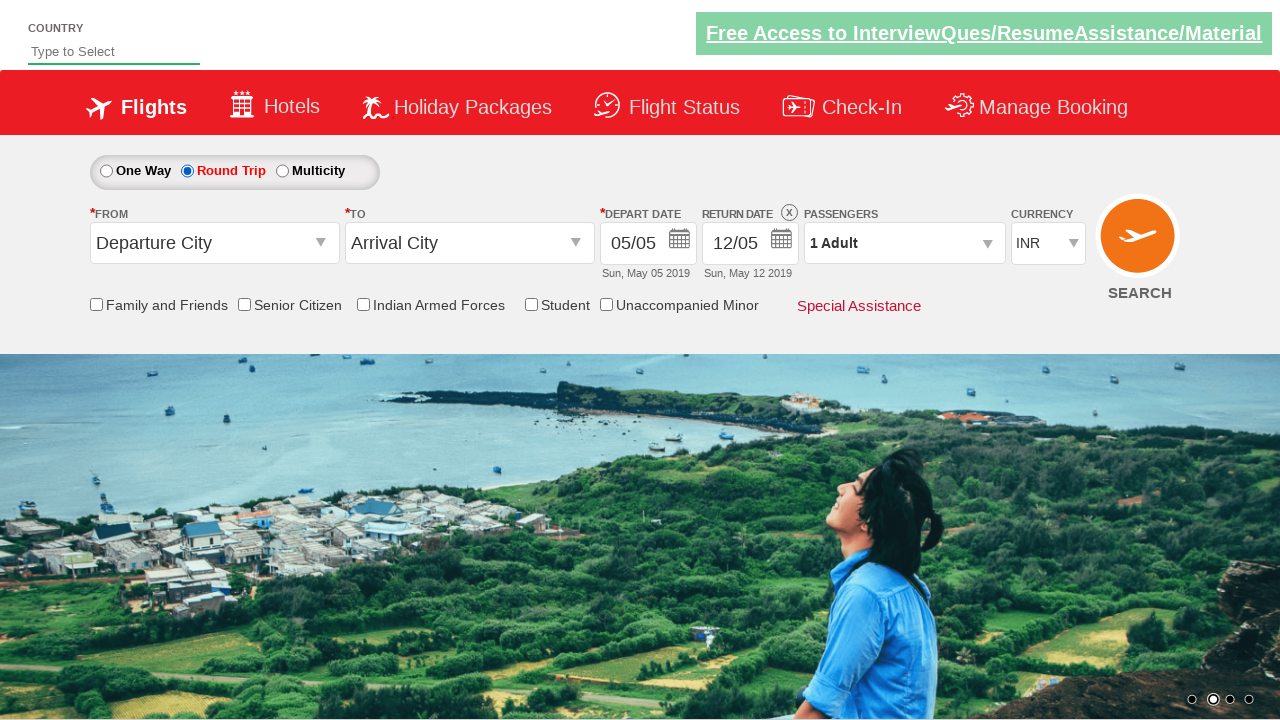

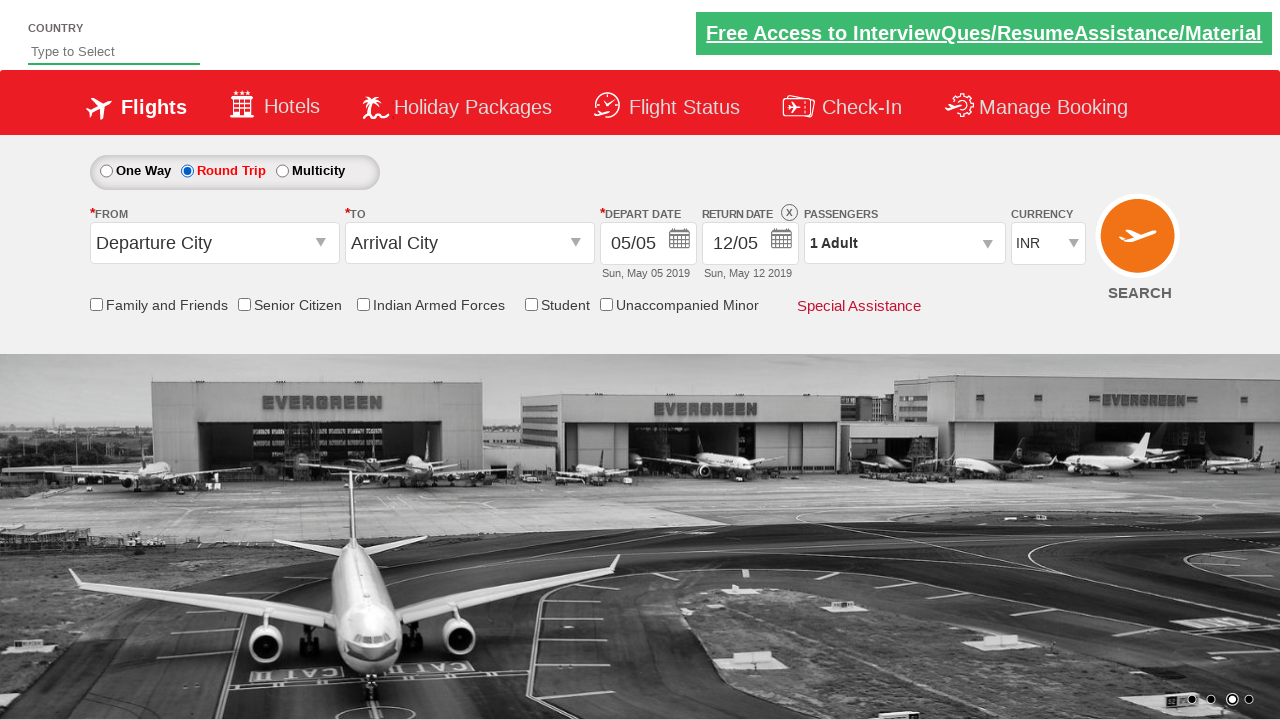